Tests simple JavaScript alert by clicking a button and accepting the alert dialog

Starting URL: https://the-internet.herokuapp.com/javascript_alerts

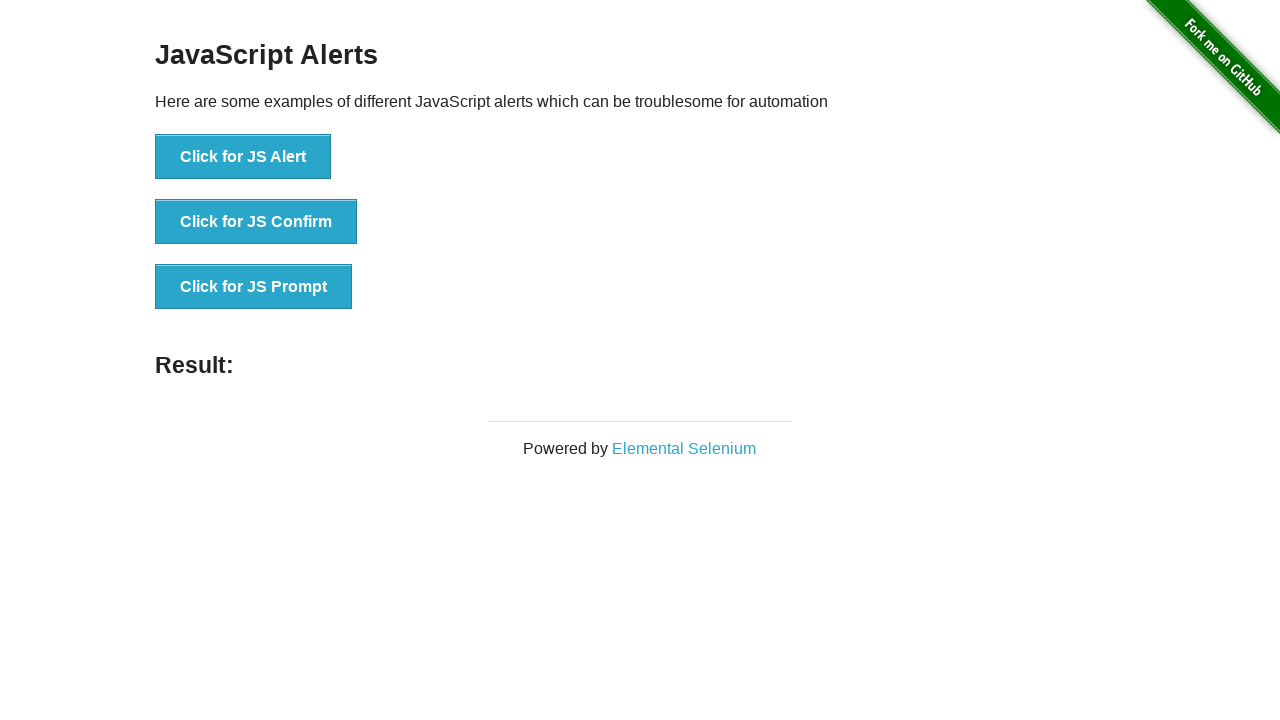

Clicked button to trigger simple alert at (243, 157) on button[onClick='jsAlert()']
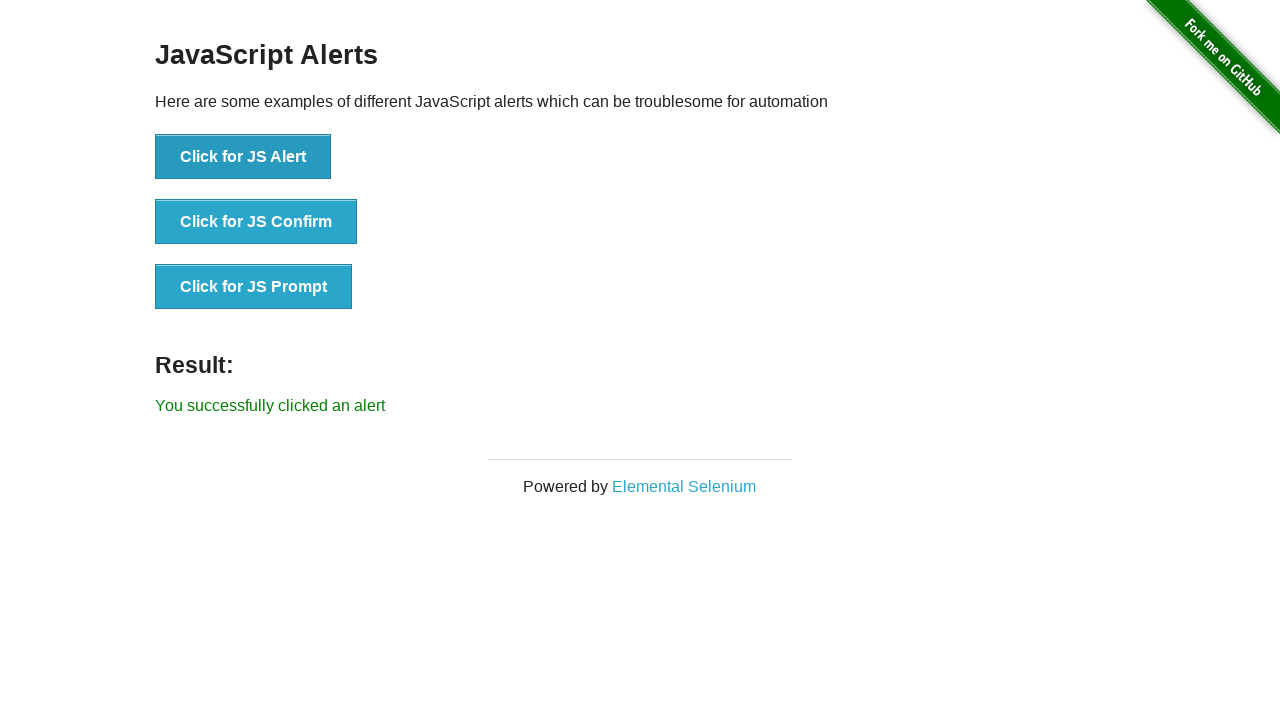

Set up dialog handler to accept alert
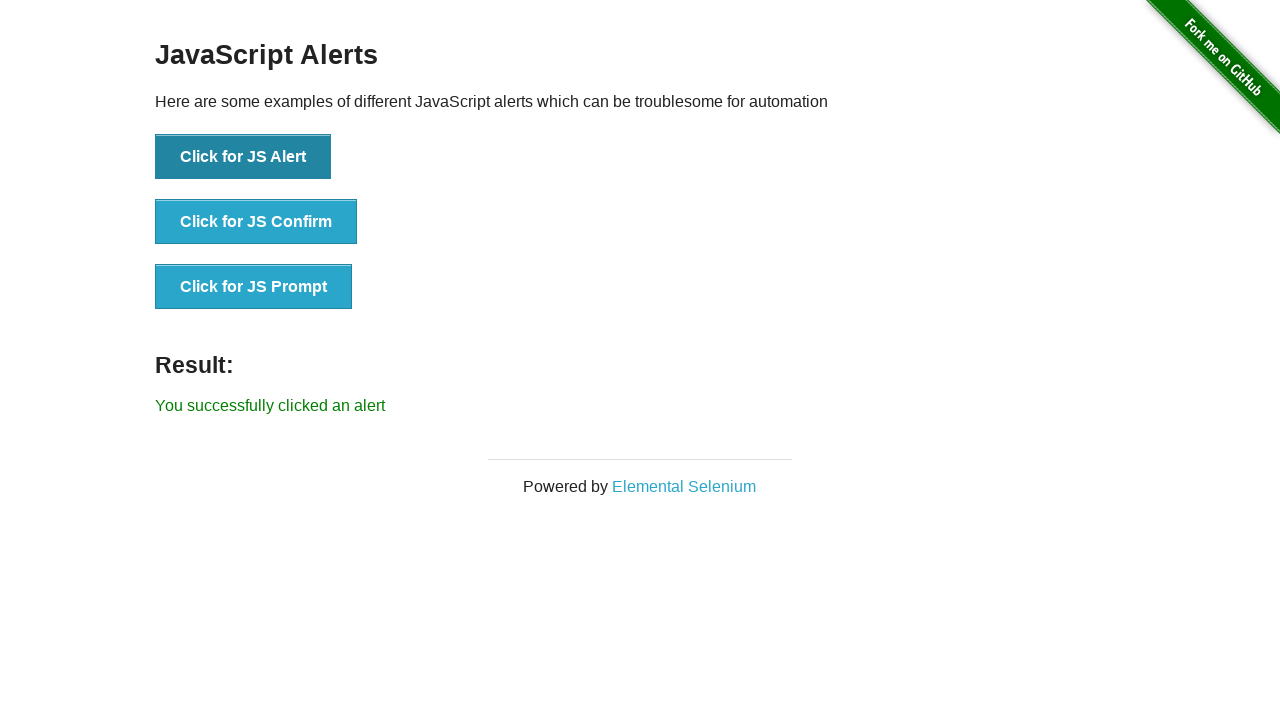

Verified success message appeared: 'You successfully clicked an alert'
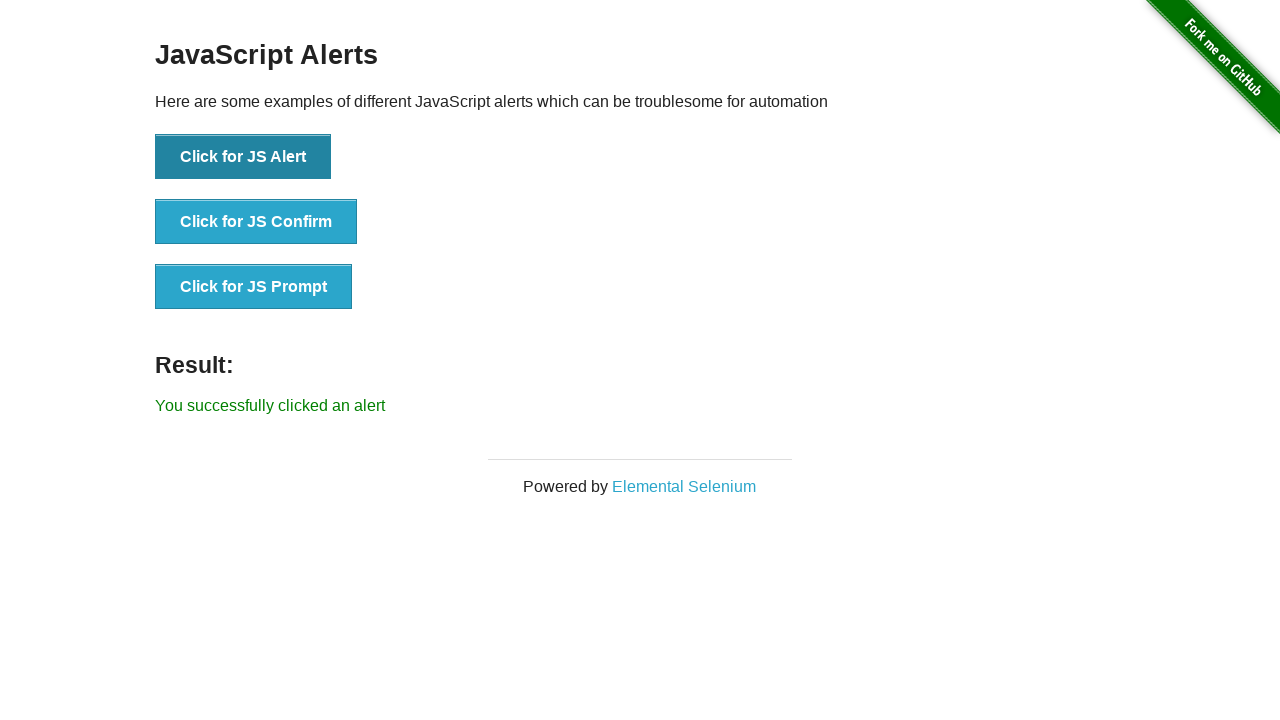

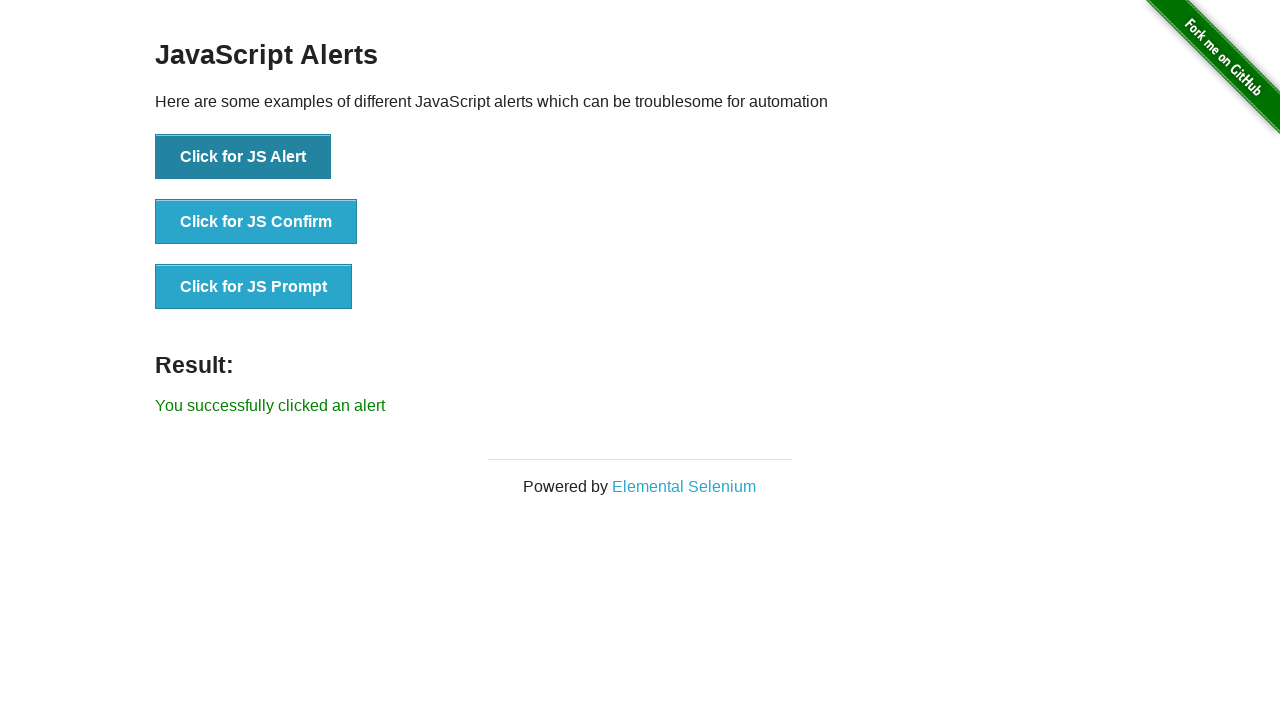